Navigates to RedBus website and handles an alert popup if it appears

Starting URL: https://www.redbus.in/

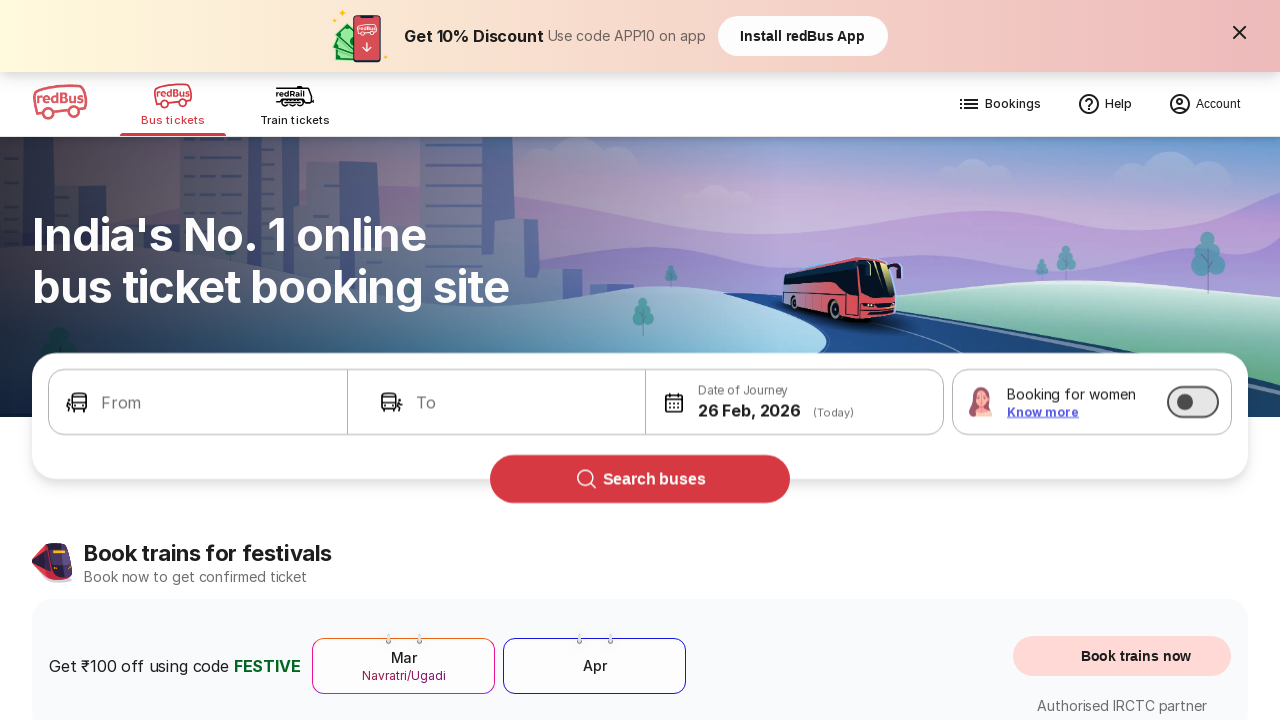

Set up dialog handler for alert popups
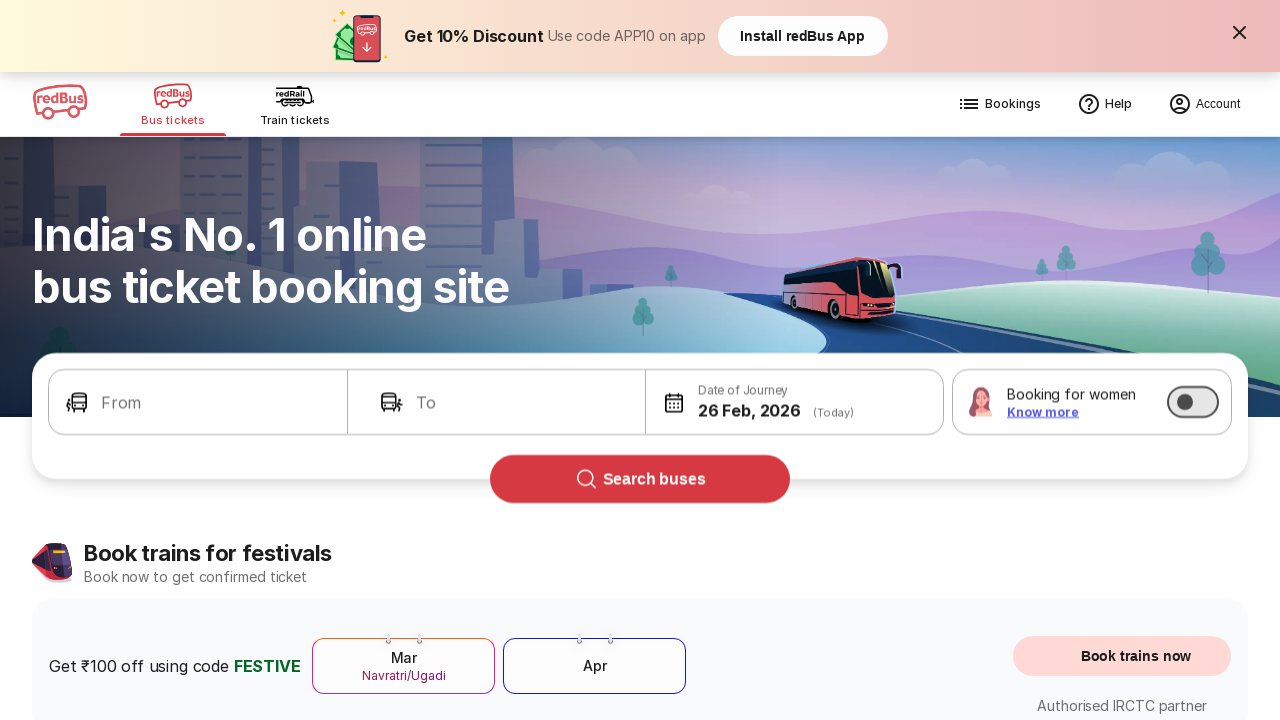

Waited 5 seconds for any popups to appear
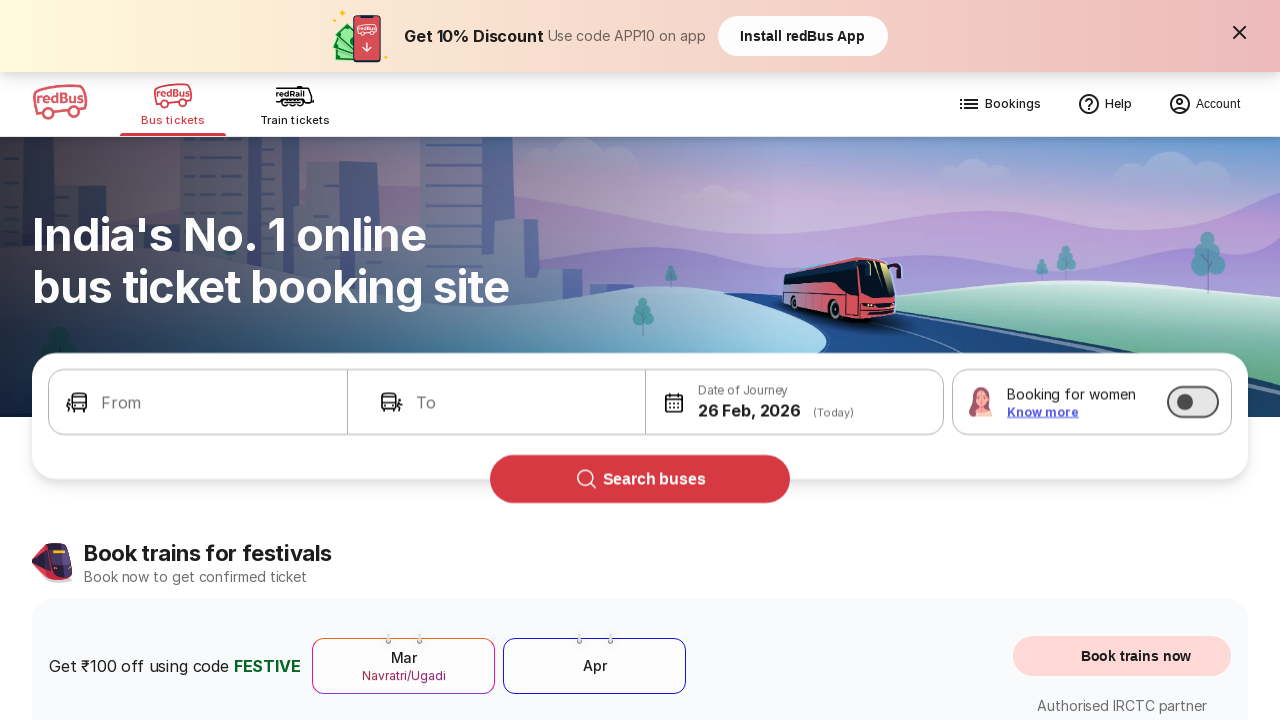

Test completed - Popup_Window test finished
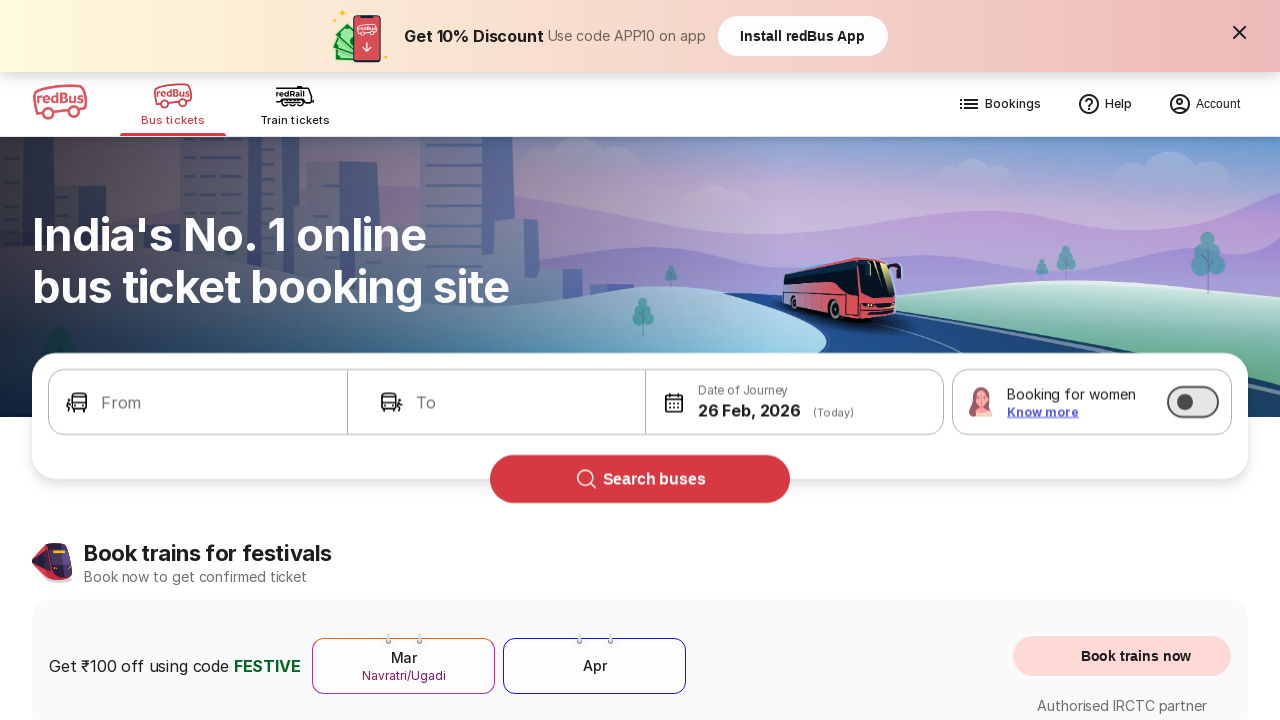

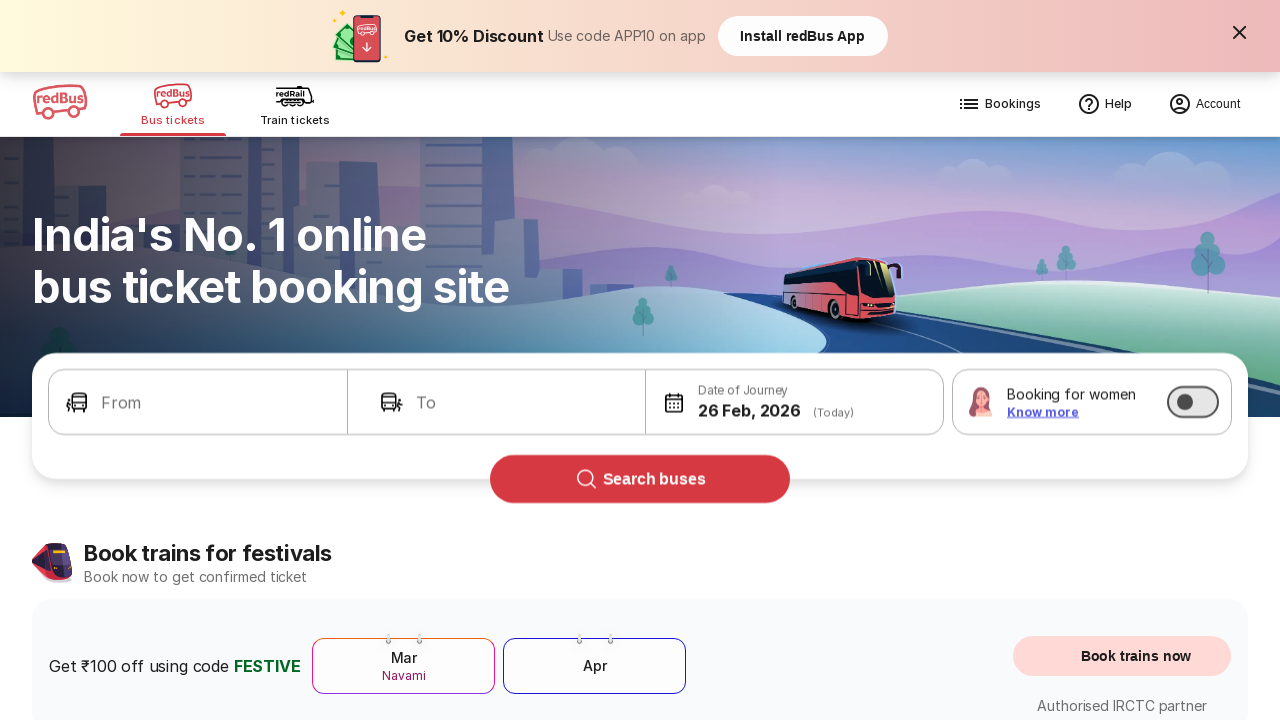